Navigates to BlazeDemo homepage, clicks on the "destination of the week" link, and verifies that the Hawaii destination page loads correctly

Starting URL: https://blazedemo.com

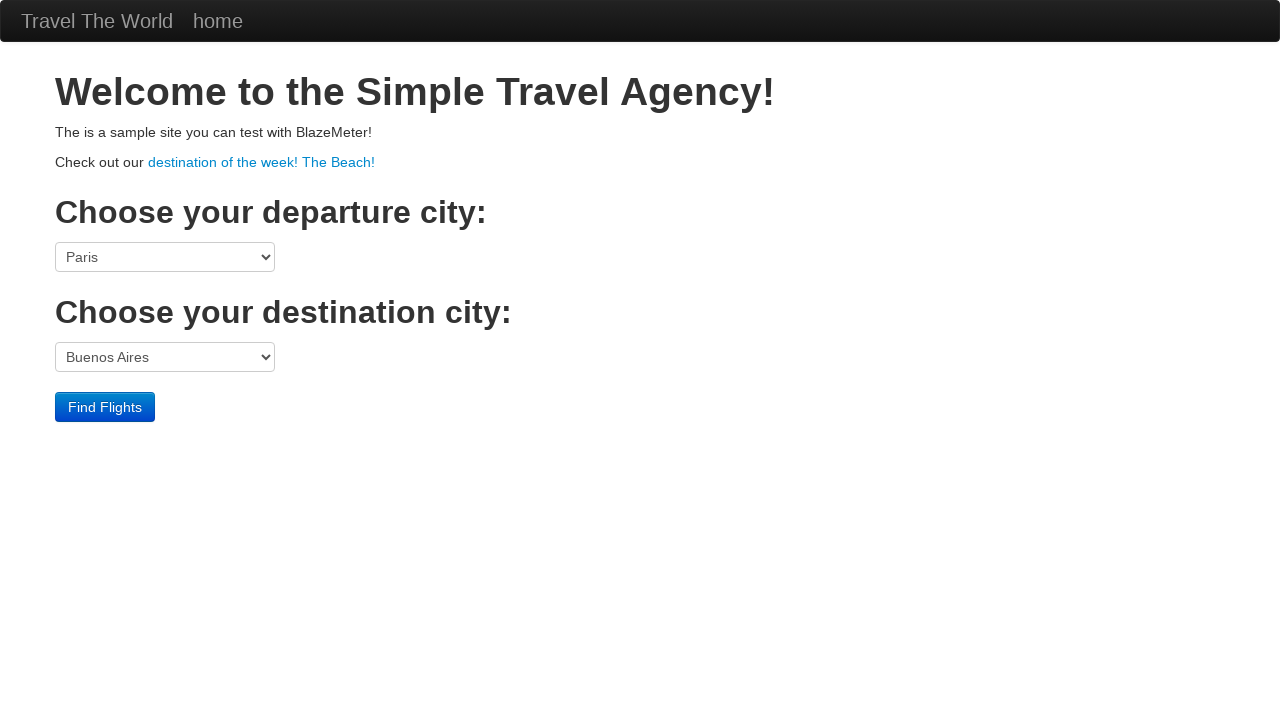

Clicked on 'destination of the week! The Beach!' link at (262, 162) on a:has-text('destination of the week! The Beach!')
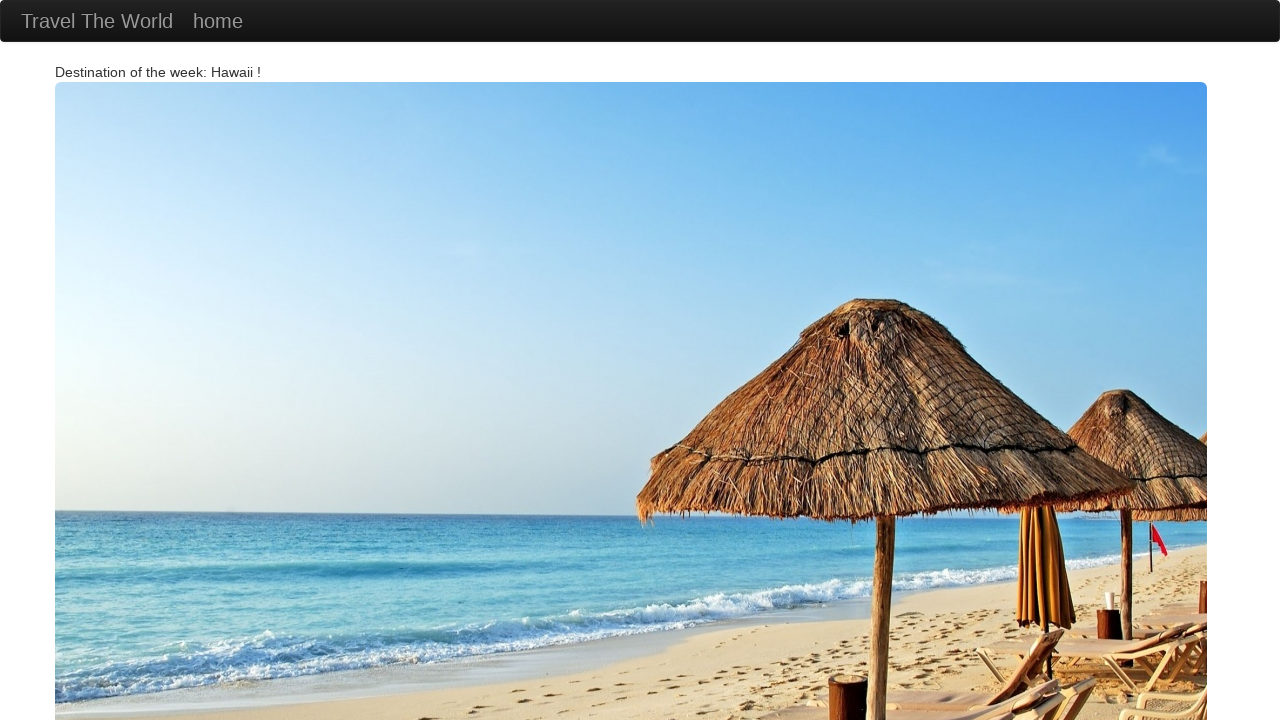

Hawaii destination page loaded and verified
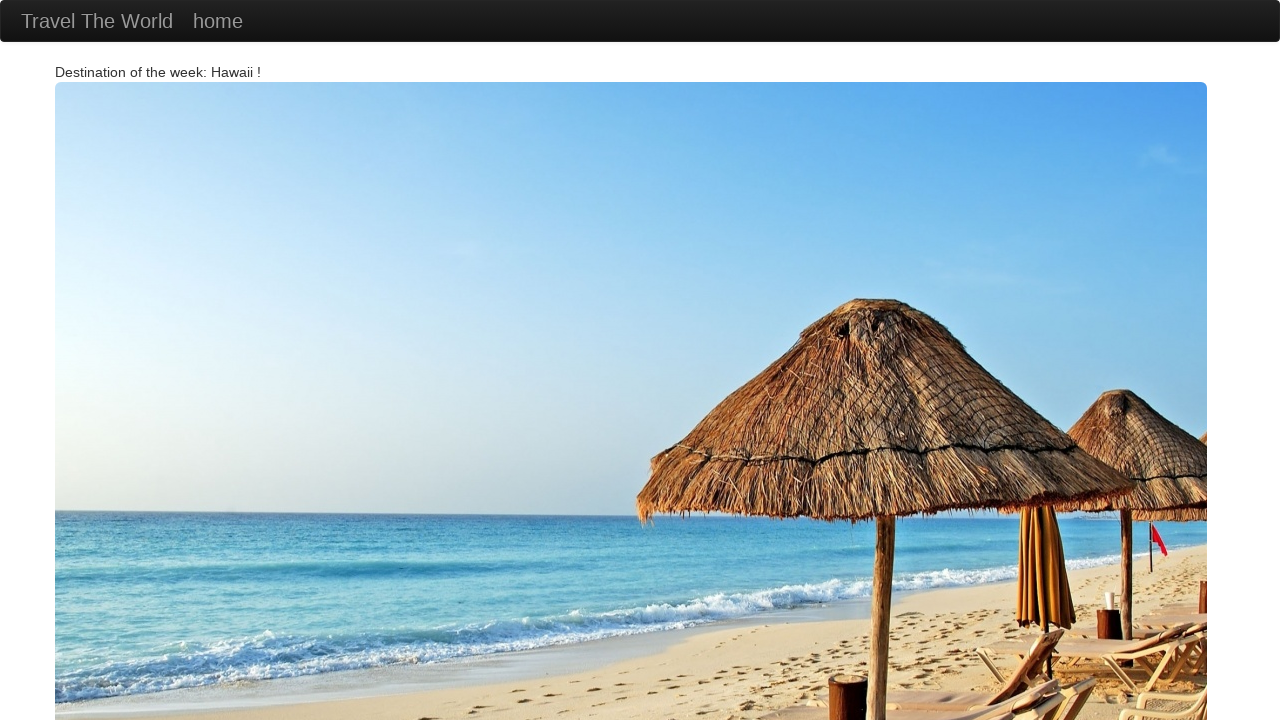

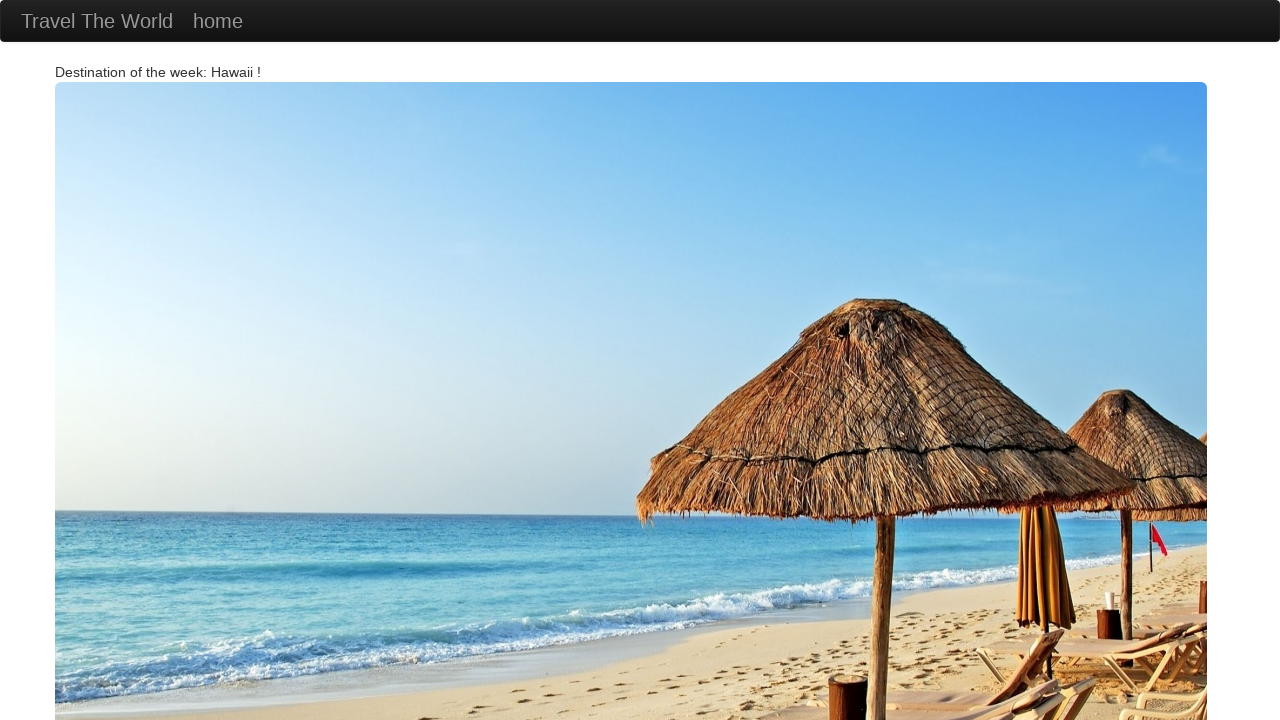